Tests user registration form by filling in all required fields including personal information and submitting the registration

Starting URL: https://parabank.parasoft.com/parabank/register.htm

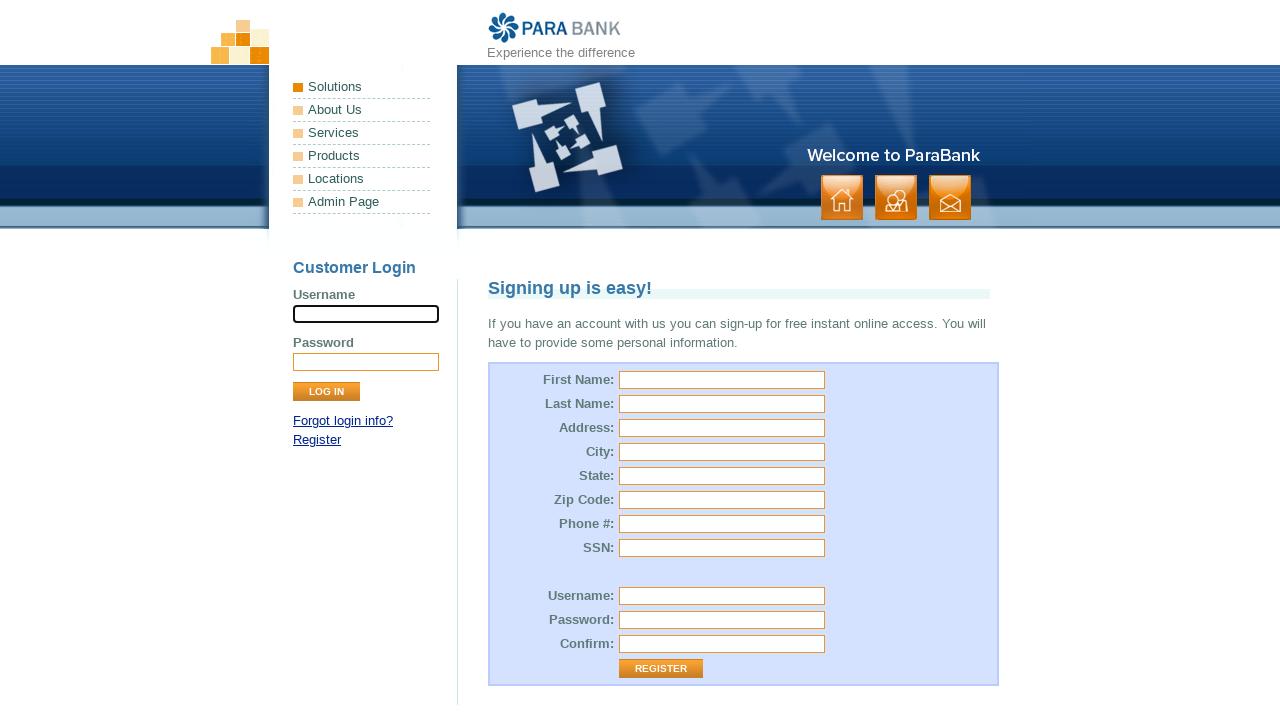

Filled first name field with 'Ajay' on #customer\.firstName
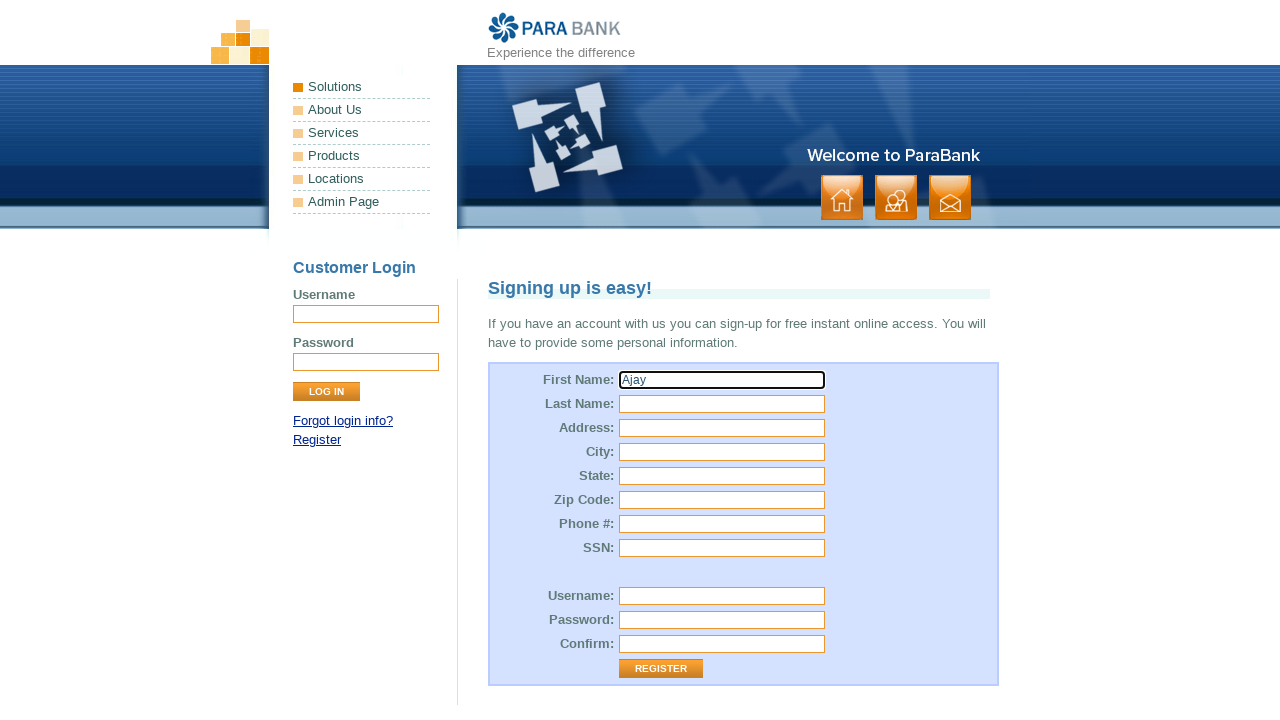

Filled last name field with 'Kumar' on #customer\.lastName
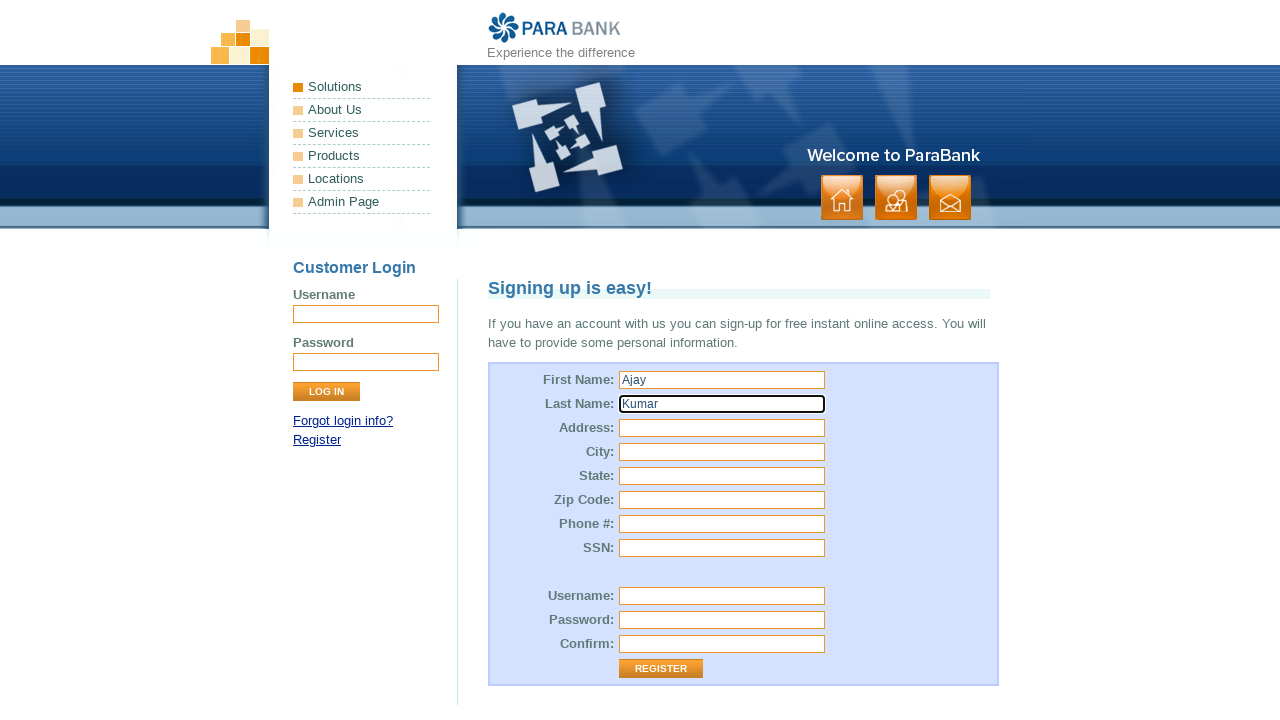

Filled street address field with '52 Fahey Dr' on #customer\.address\.street
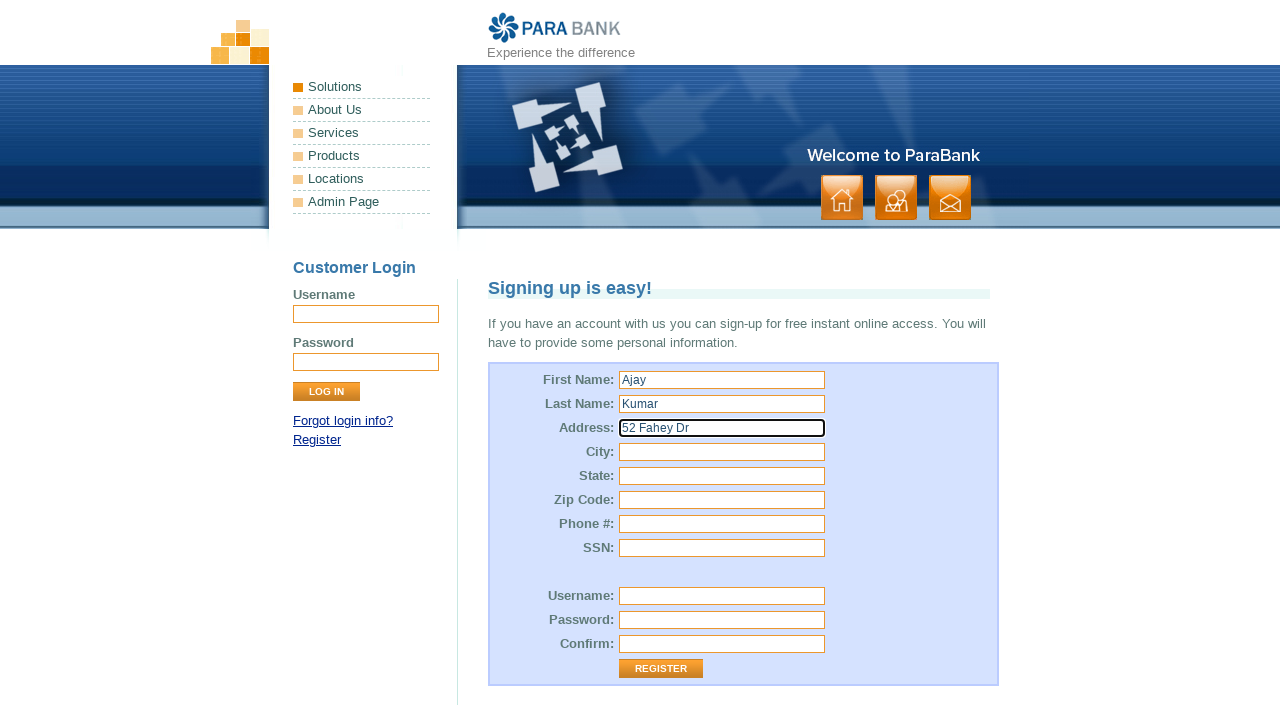

Filled city field with 'Brampton' on #customer\.address\.city
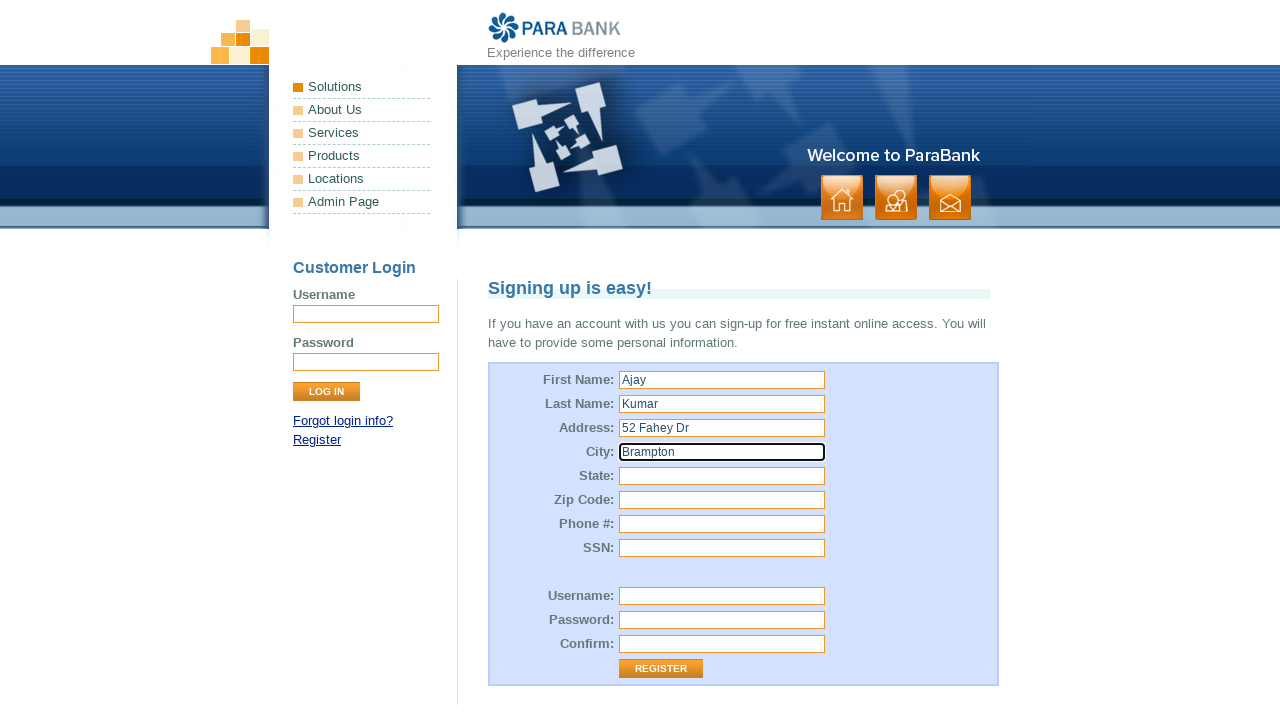

Filled state field with 'Ontario' on #customer\.address\.state
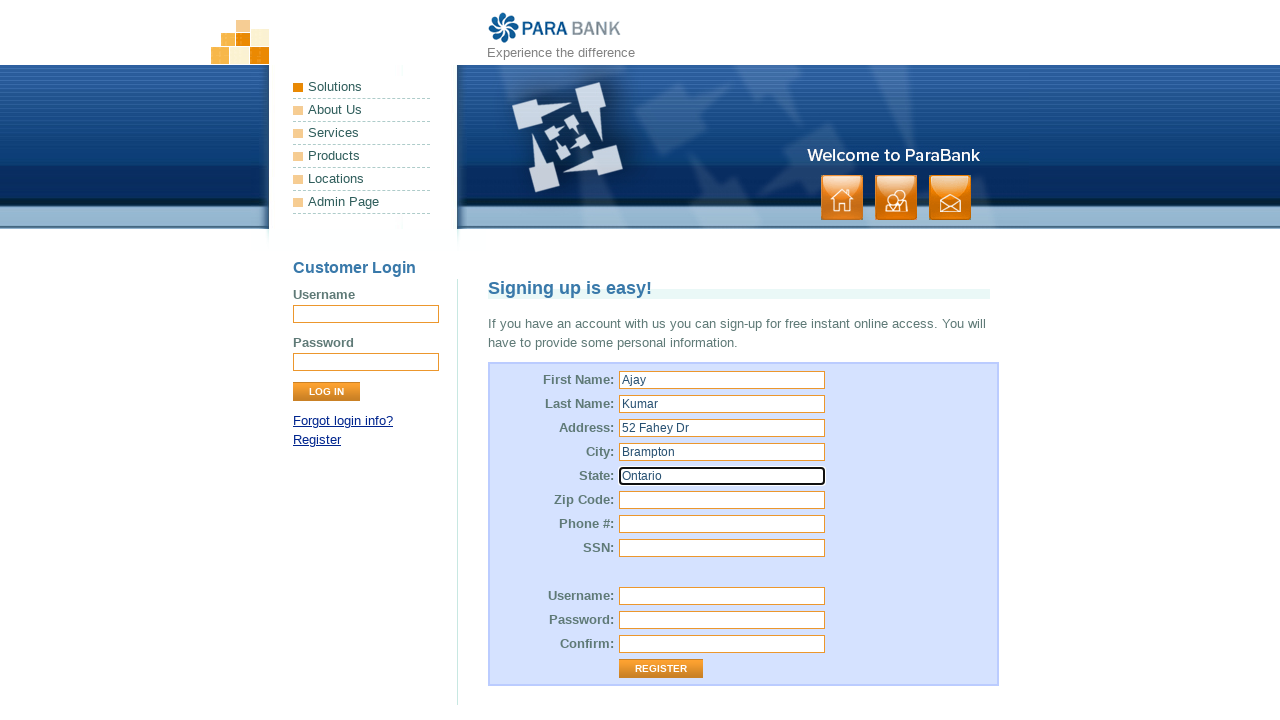

Filled zip code field with 'L6Y0N88' on #customer\.address\.zipCode
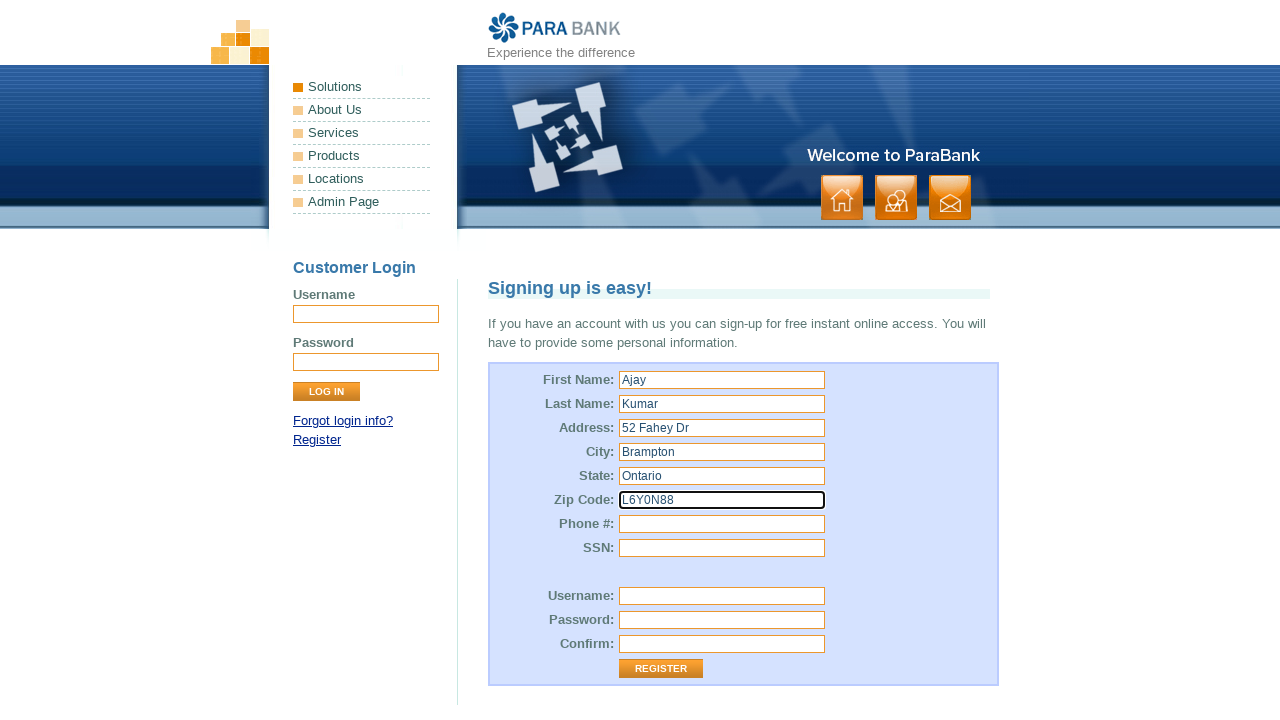

Filled phone number field with '2269664696' on #customer\.phoneNumber
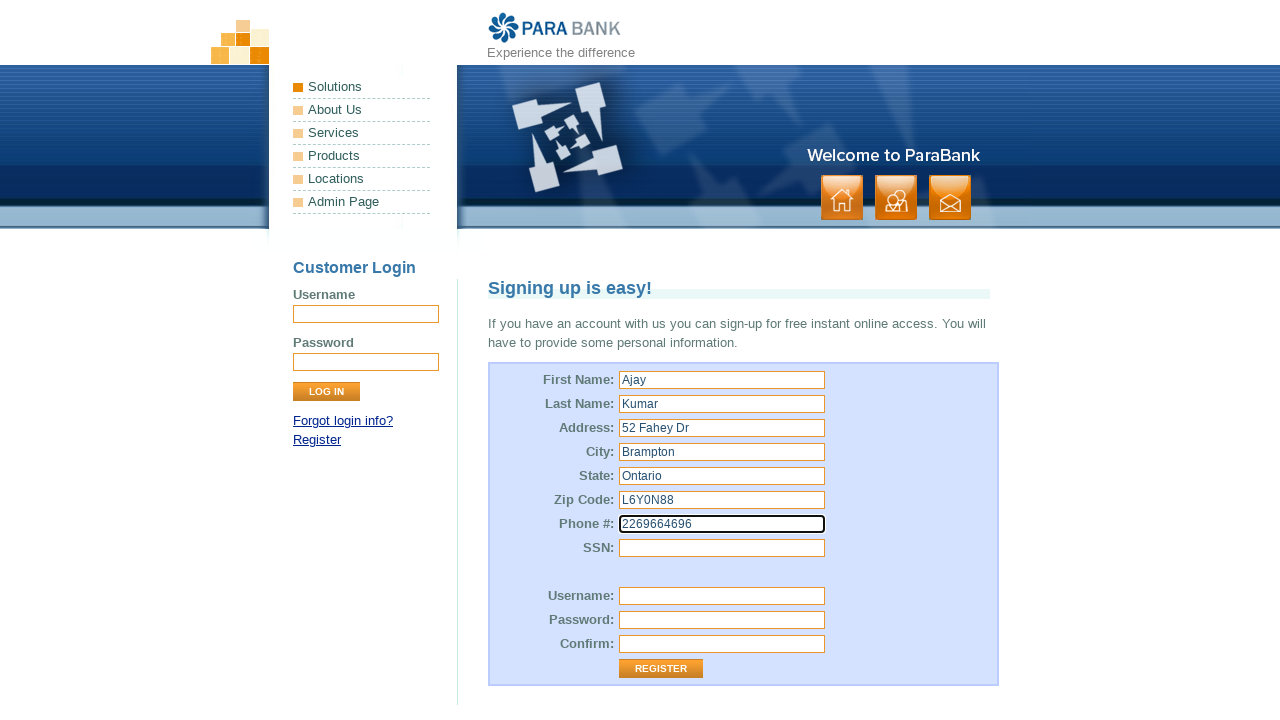

Filled SSN field with '9 4 5 8 3 7 9 0 4' on #customer\.ssn
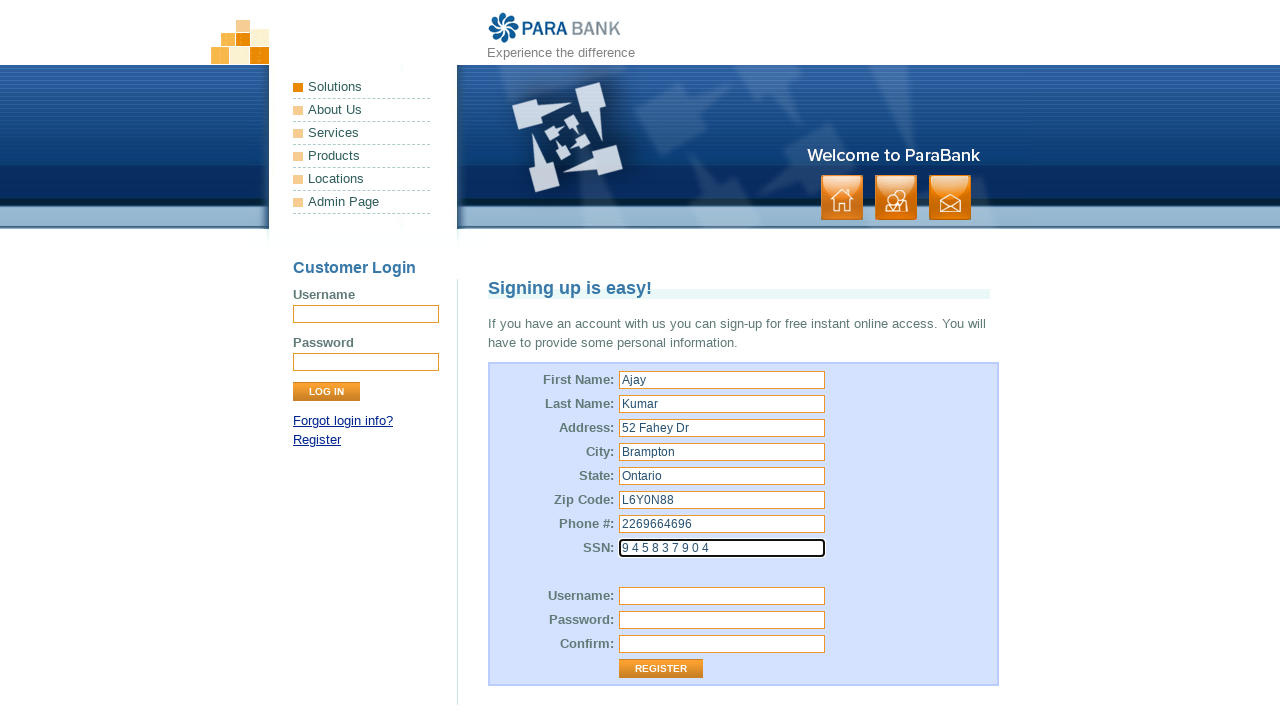

Filled username field with 'KH@578' on #customer\.username
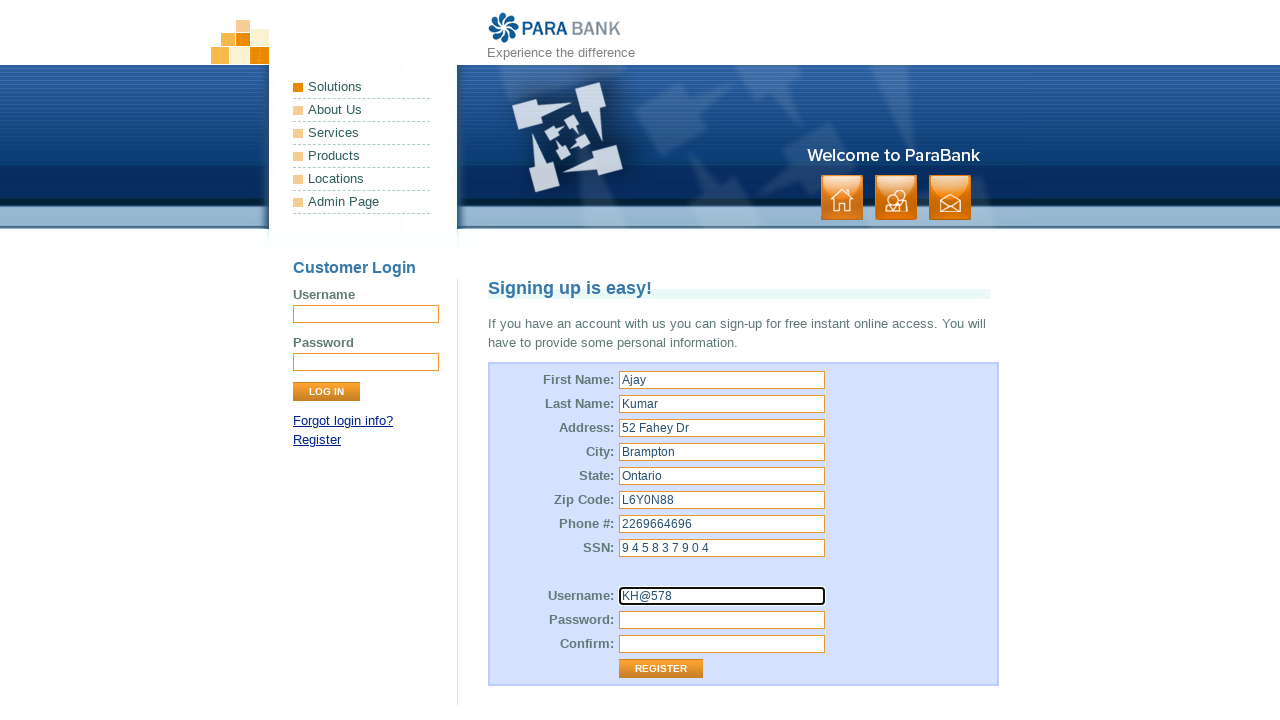

Filled password field with '123456' on #customer\.password
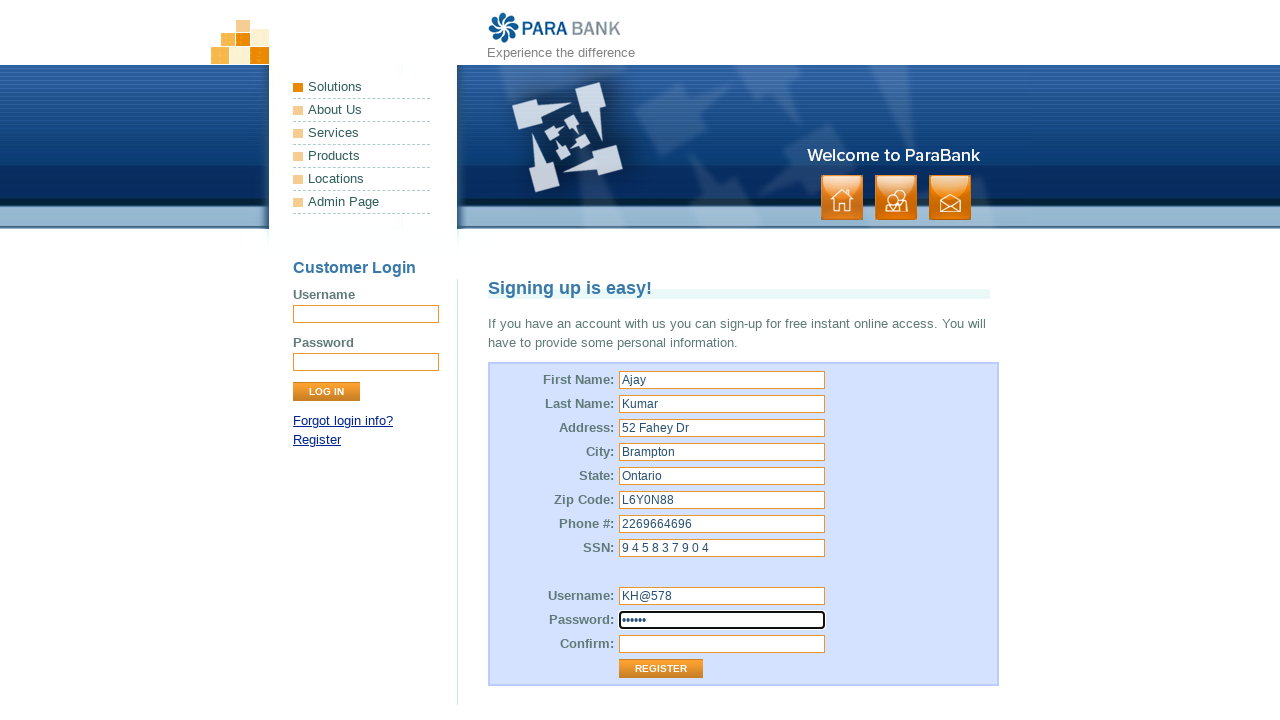

Filled confirm password field with '123456' on #repeatedPassword
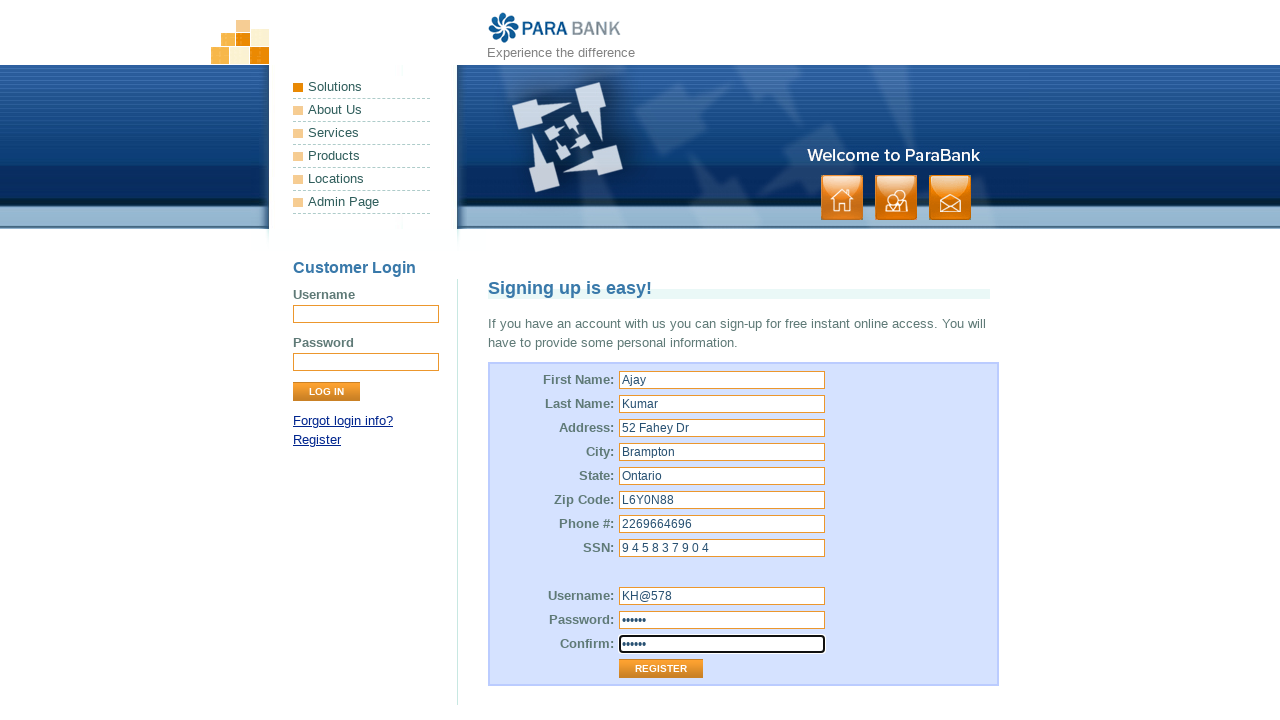

Clicked submit button to register user at (661, 669) on #customerForm > table > tbody > tr:nth-child(13) > td:nth-child(2) > input
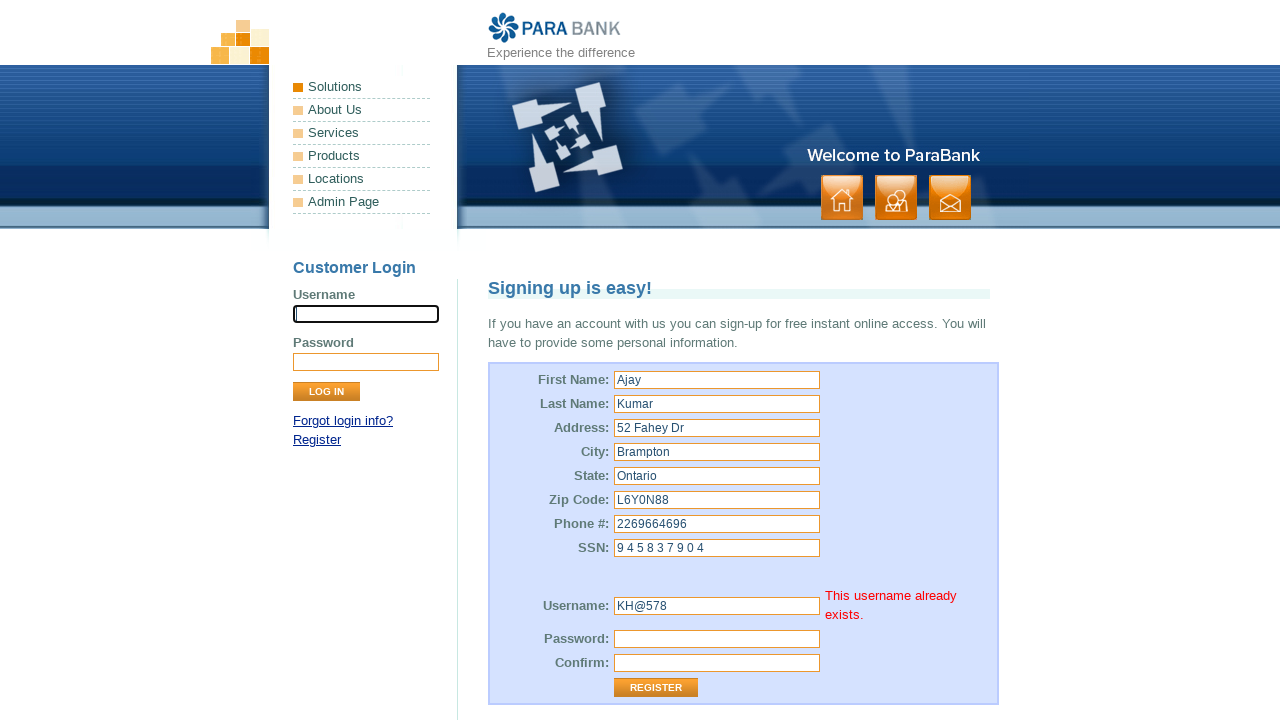

Registration page loaded successfully after form submission
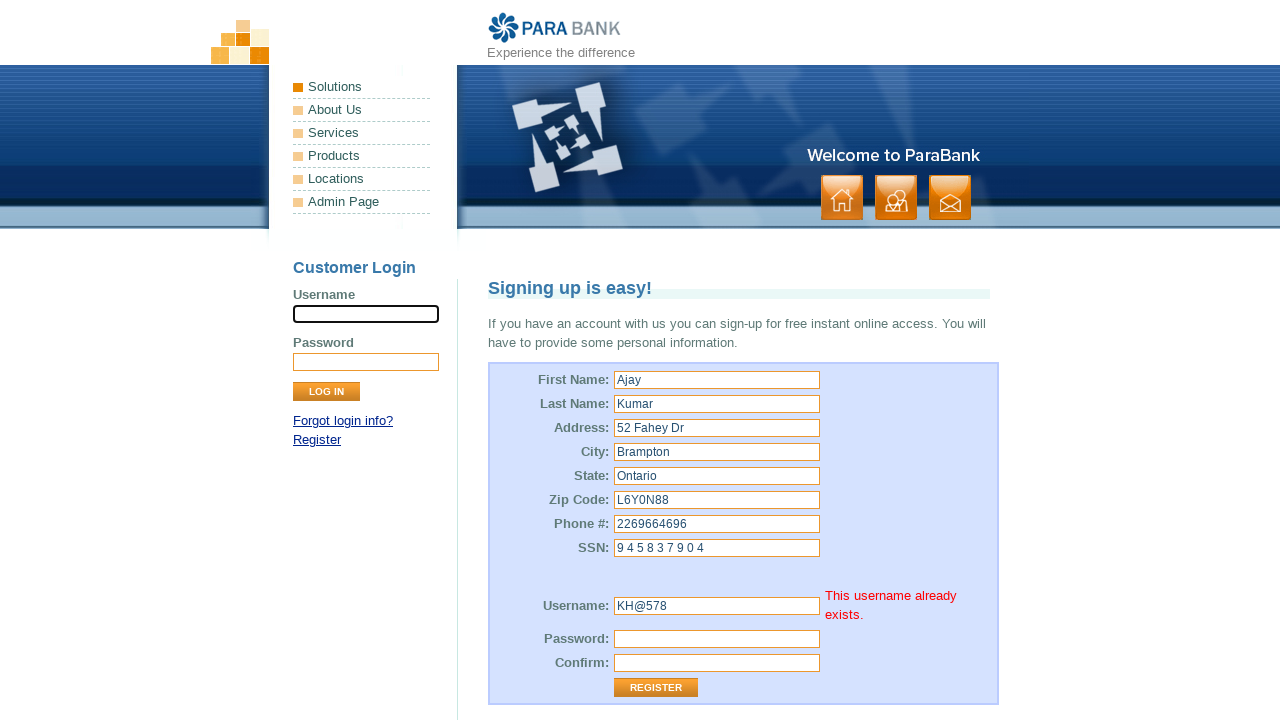

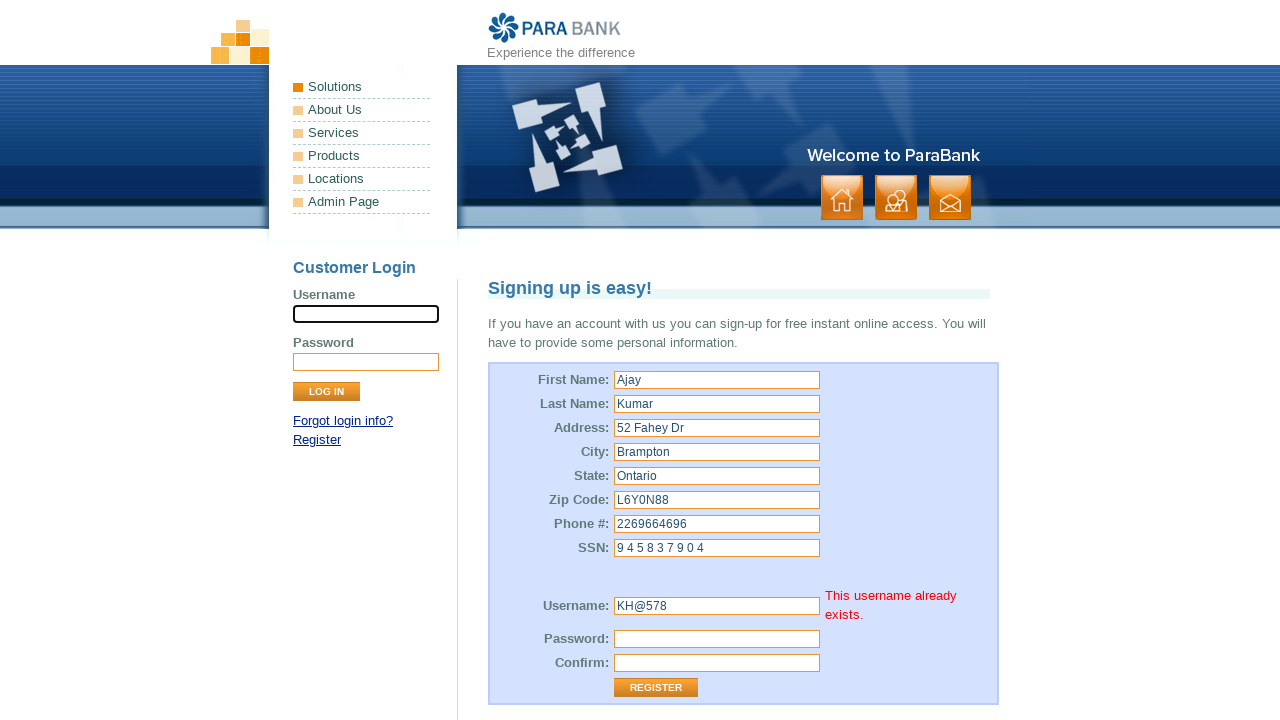